Accessibility check that verifies all input elements on the page have associated labels

Starting URL: https://practicesoftwaretesting.com/

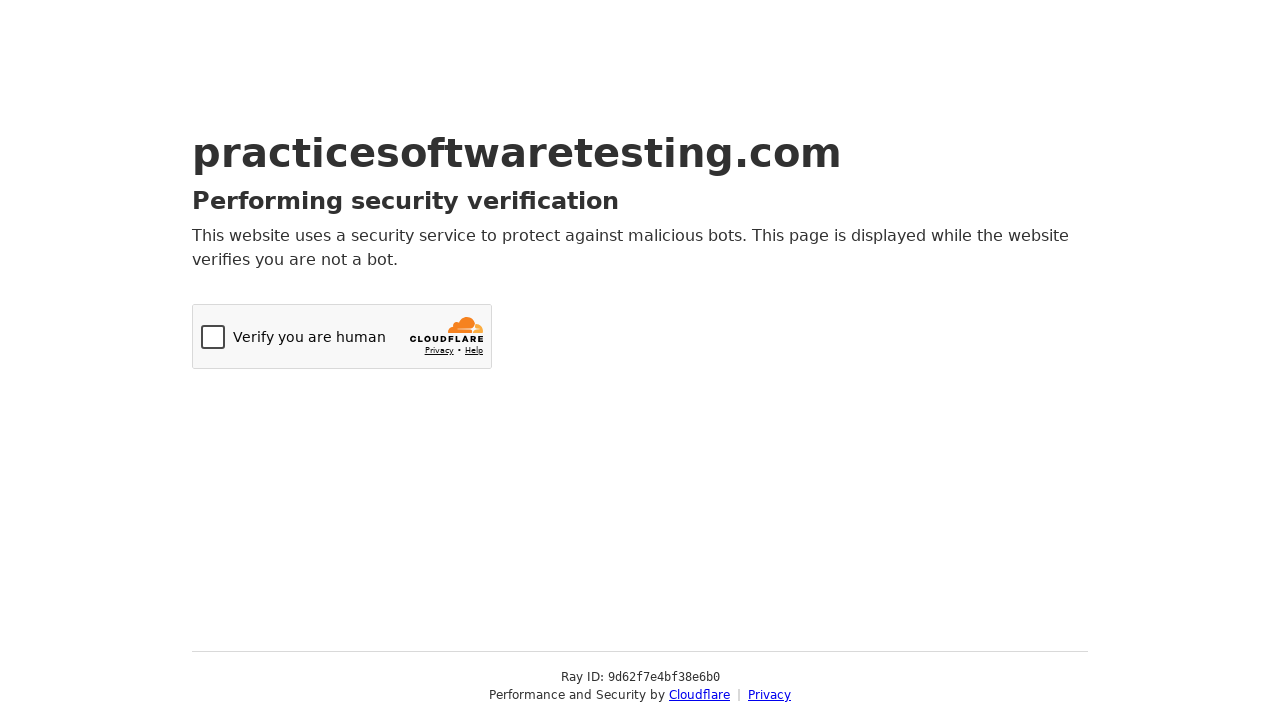

Navigated to Practice Software Testing homepage
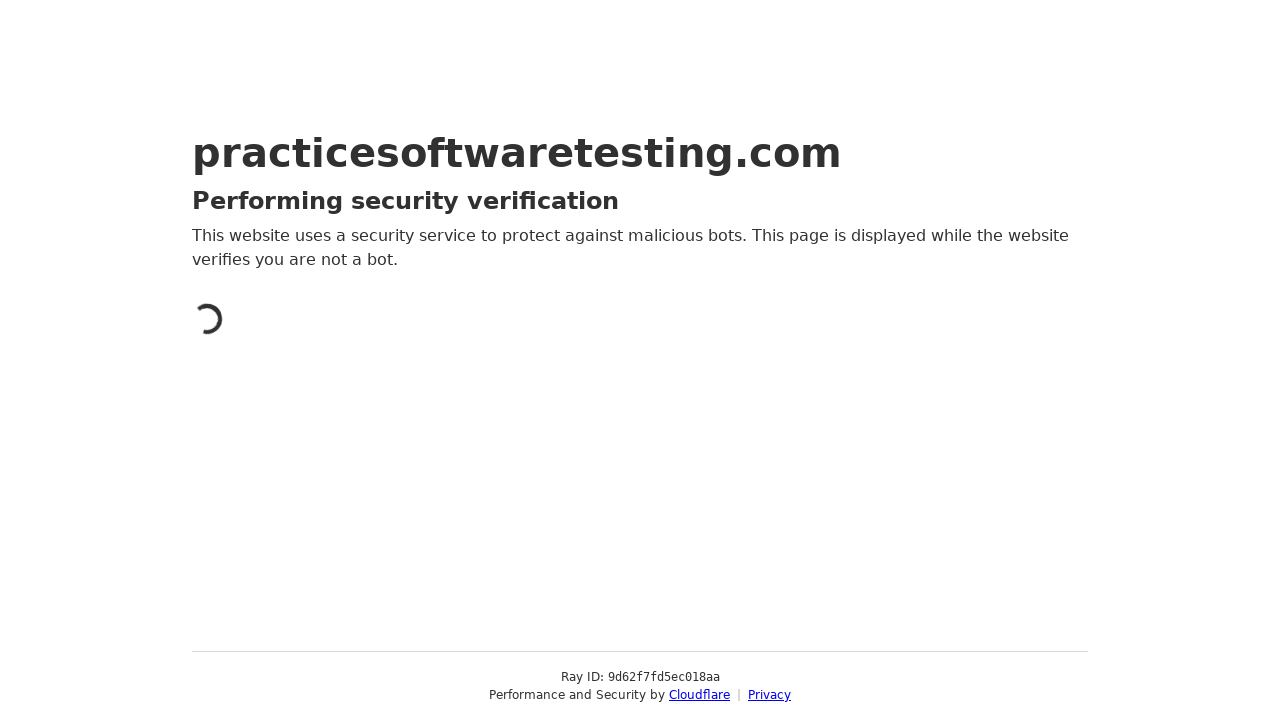

Evaluated page to find input elements without associated labels
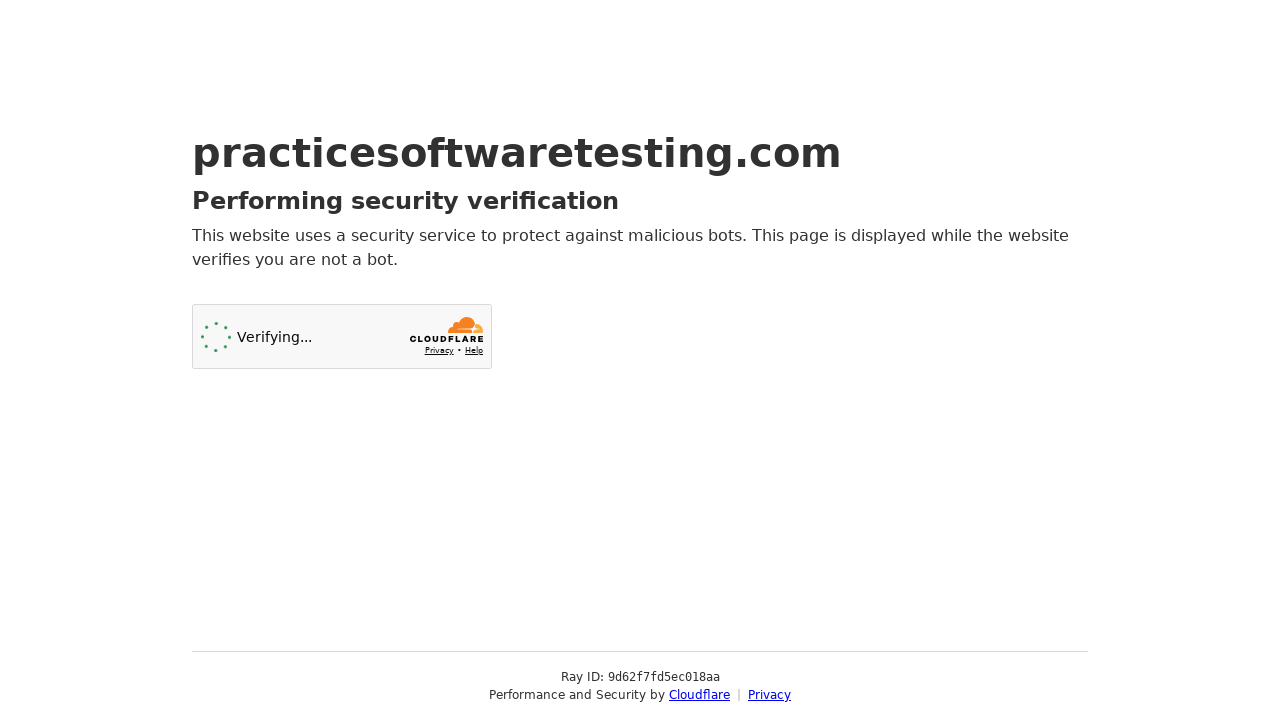

Assertion passed: all input elements have associated labels
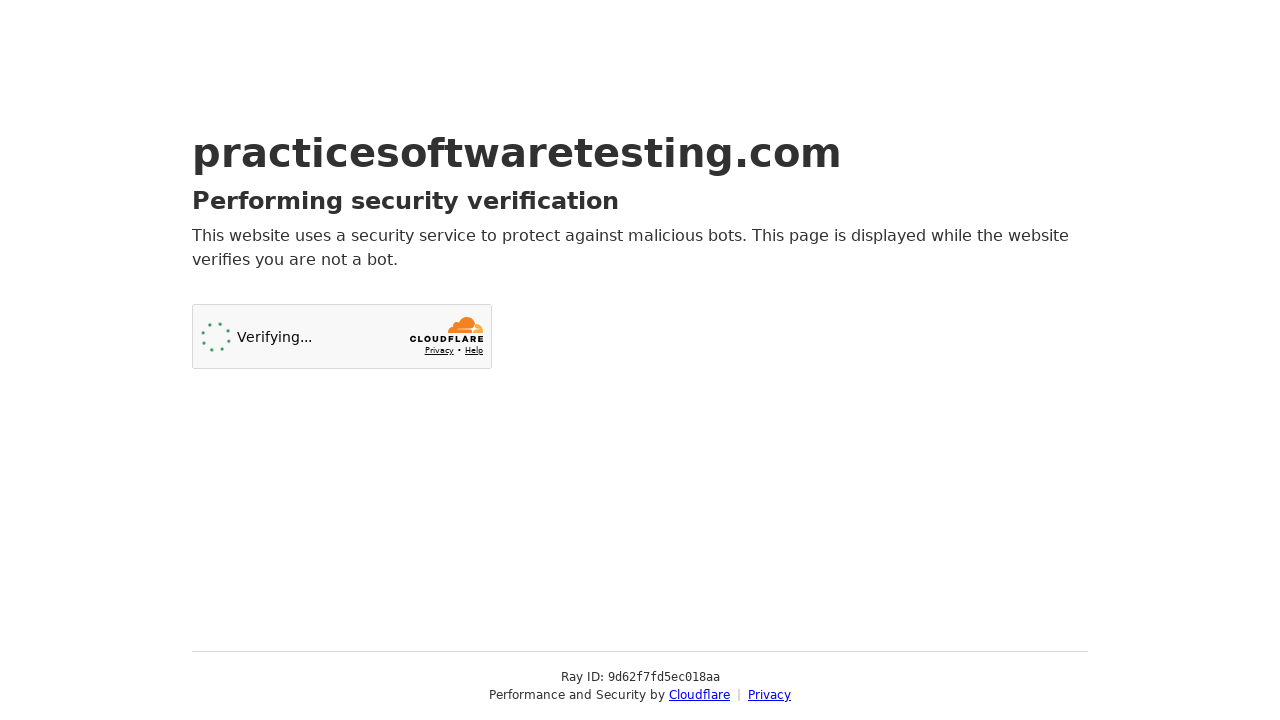

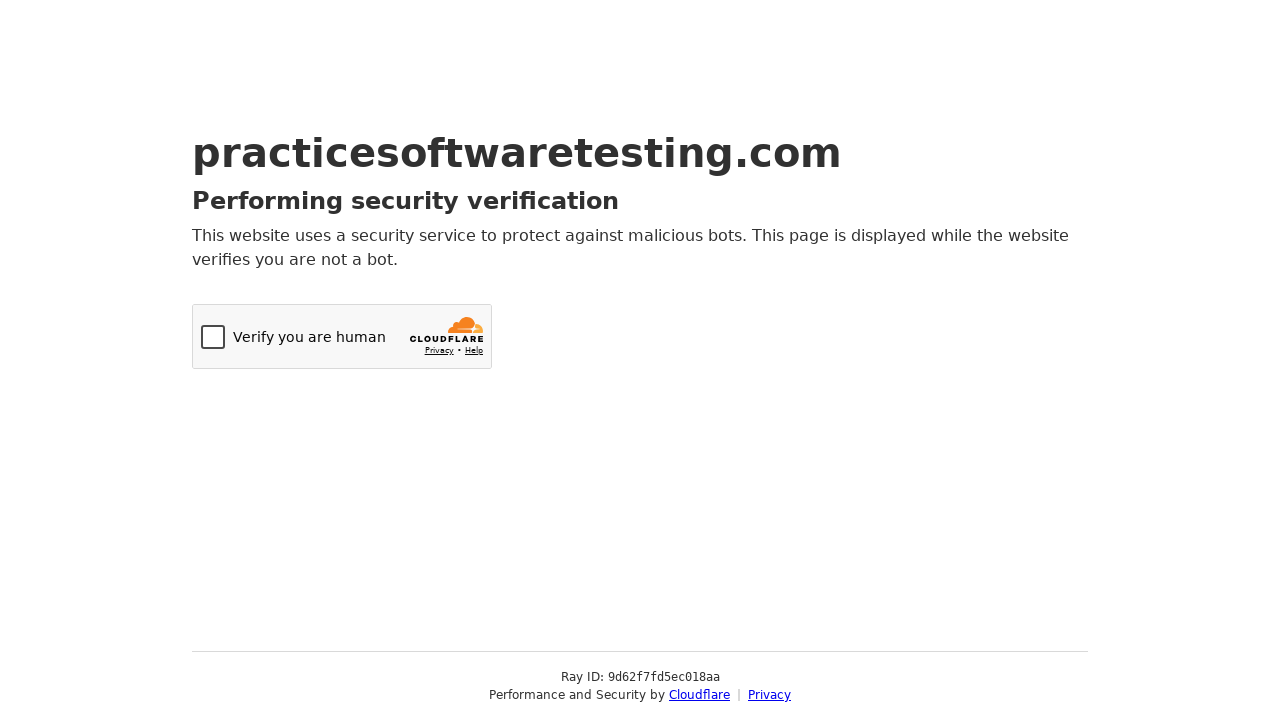